Tests textarea input functionality by entering multi-line text into an education field

Starting URL: https://automationfc.github.io/basic-form/

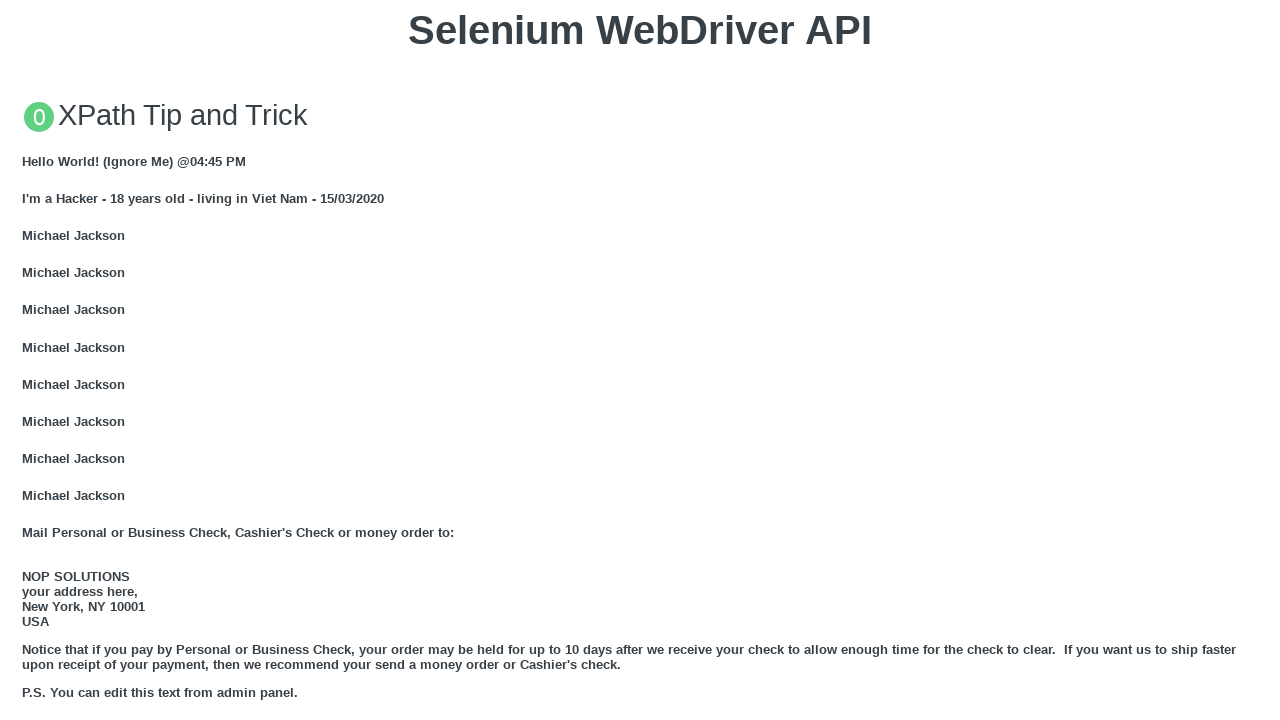

Filled education textarea with multi-line text on textarea#edu
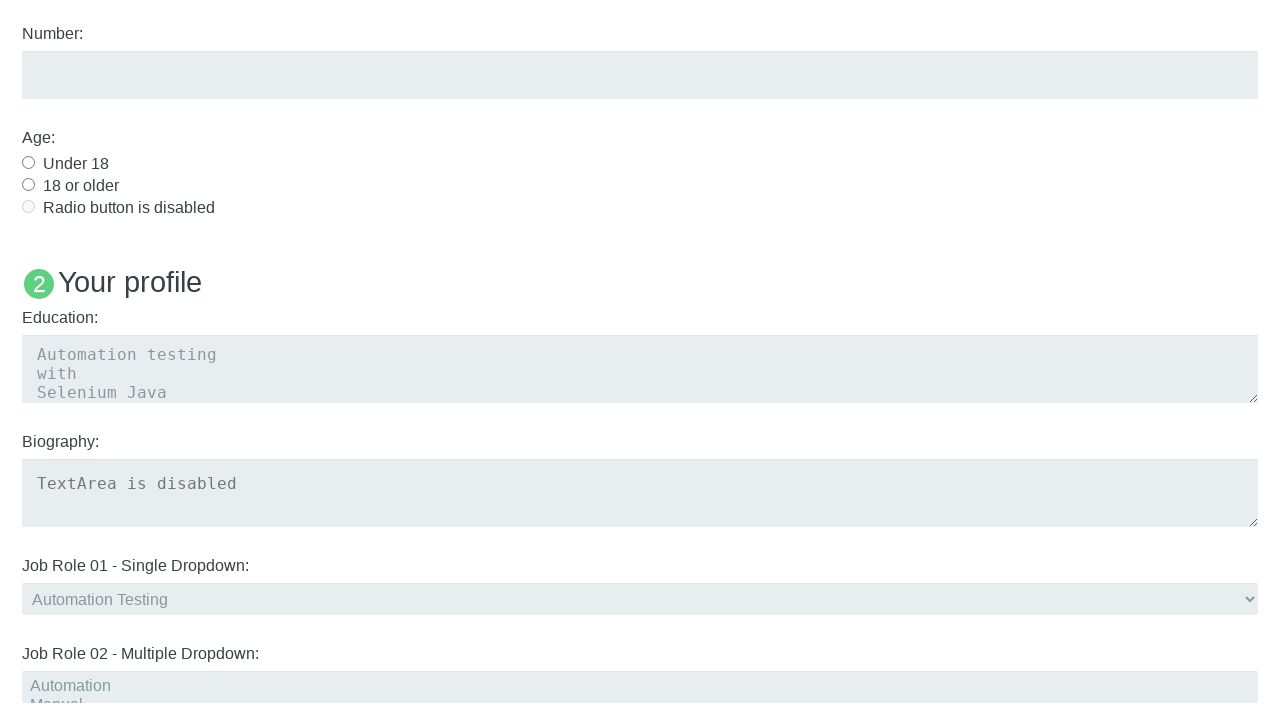

Waited 3 seconds for action to complete
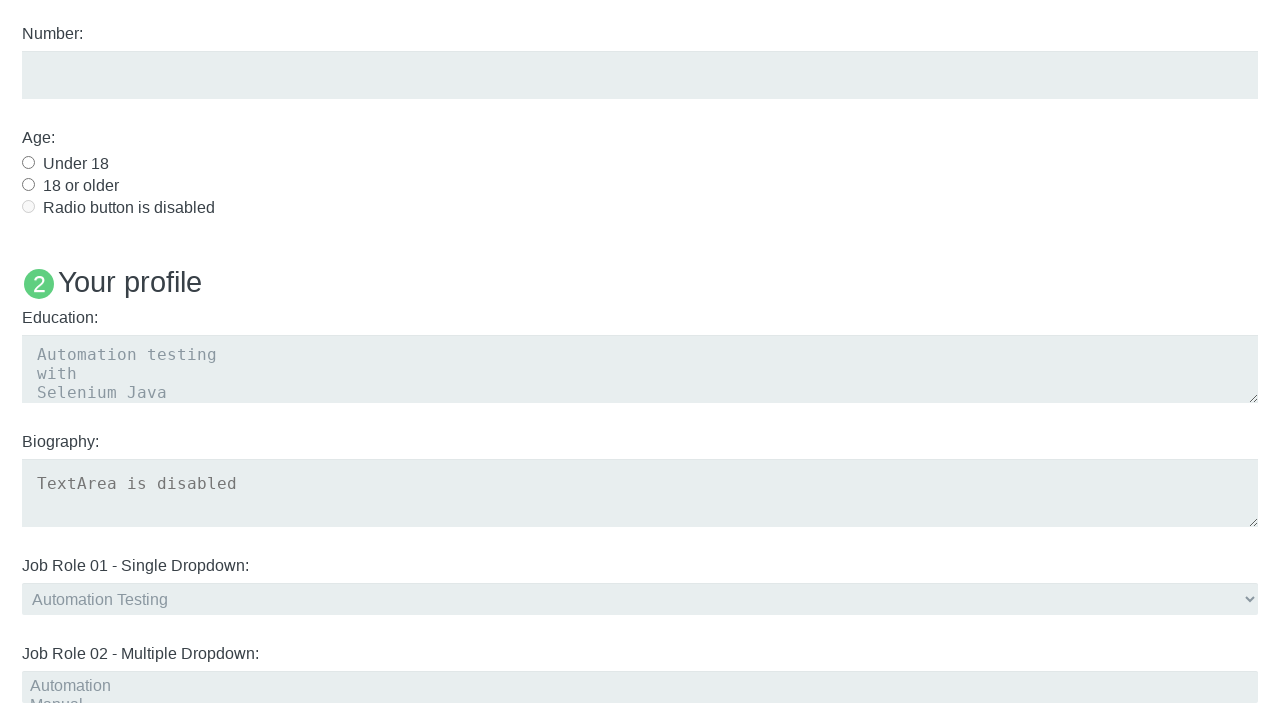

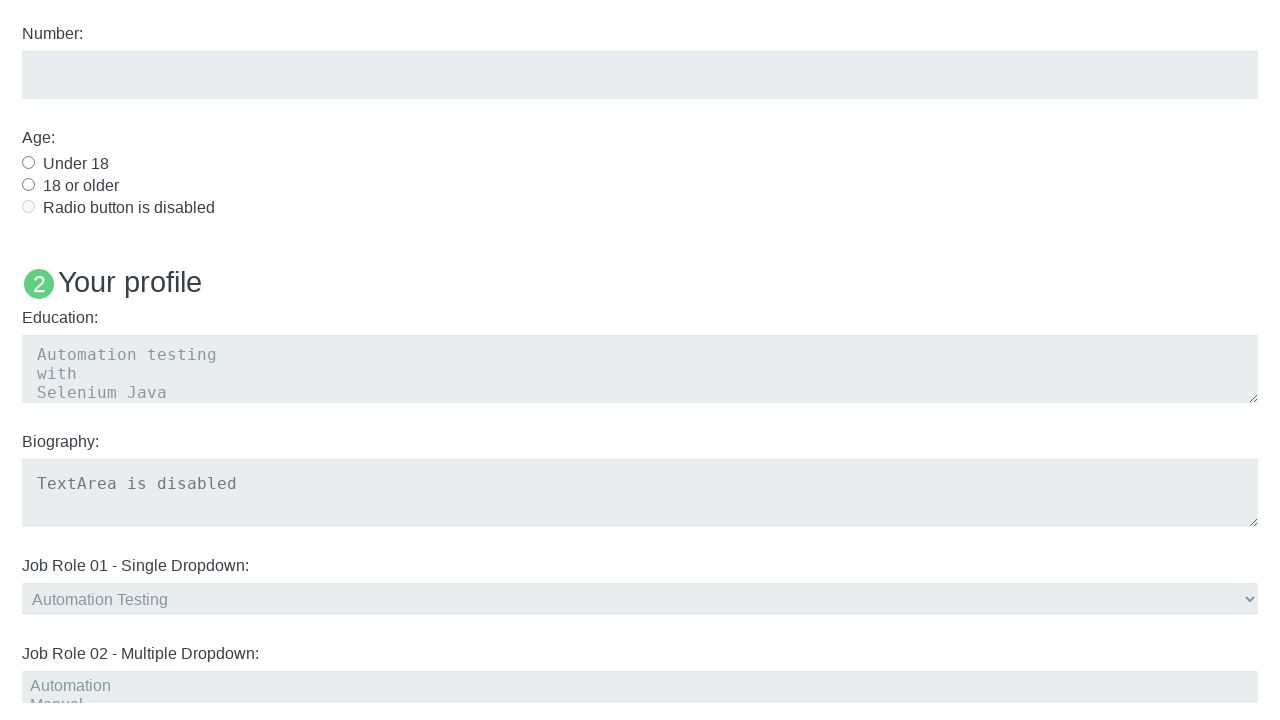